Navigates to a blog page about software testing and captures a screenshot of the page

Starting URL: https://theqalead.com/test-management/best-software-testing-blogs/

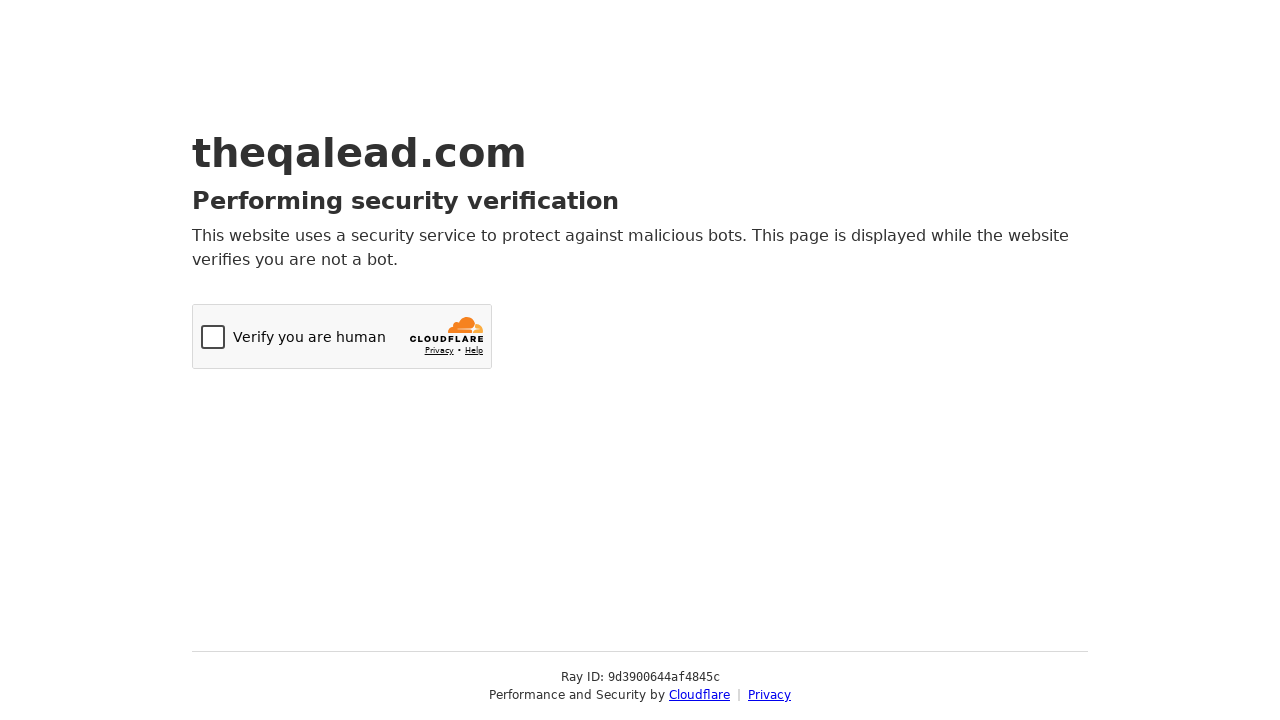

Navigated to QA Lead blog page about best software testing blogs
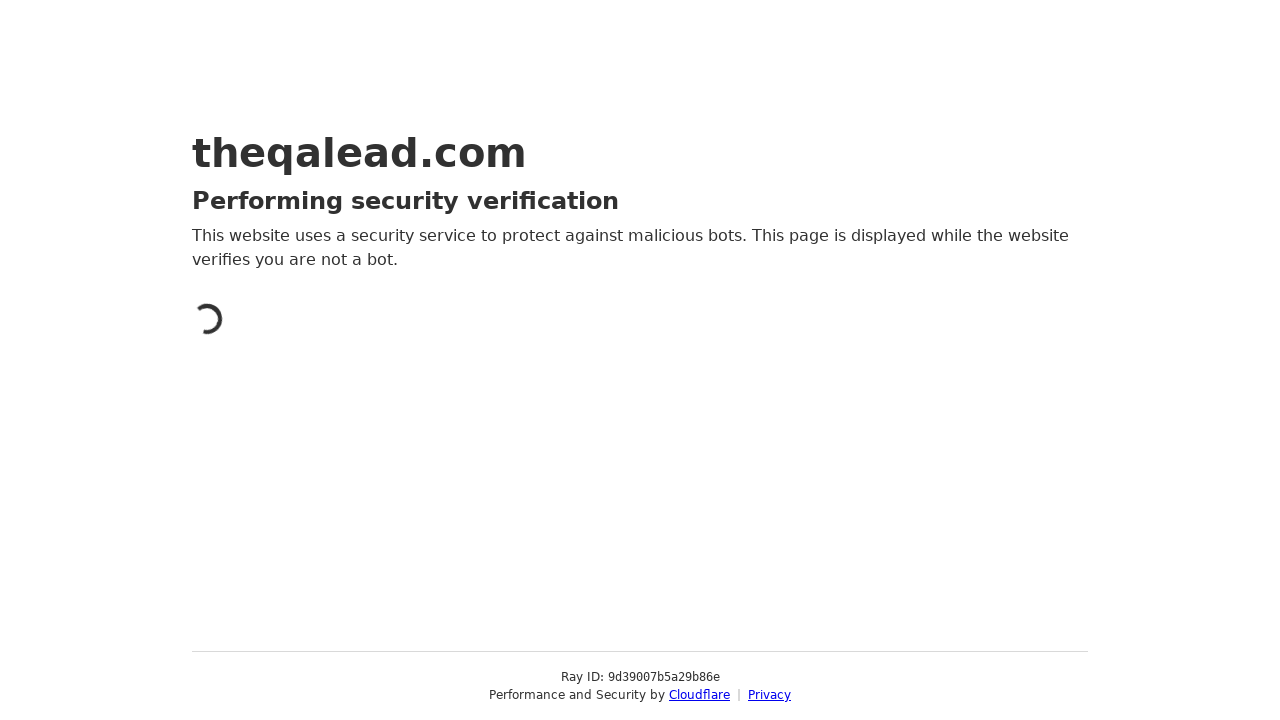

Waited for page content to be fully loaded (networkidle)
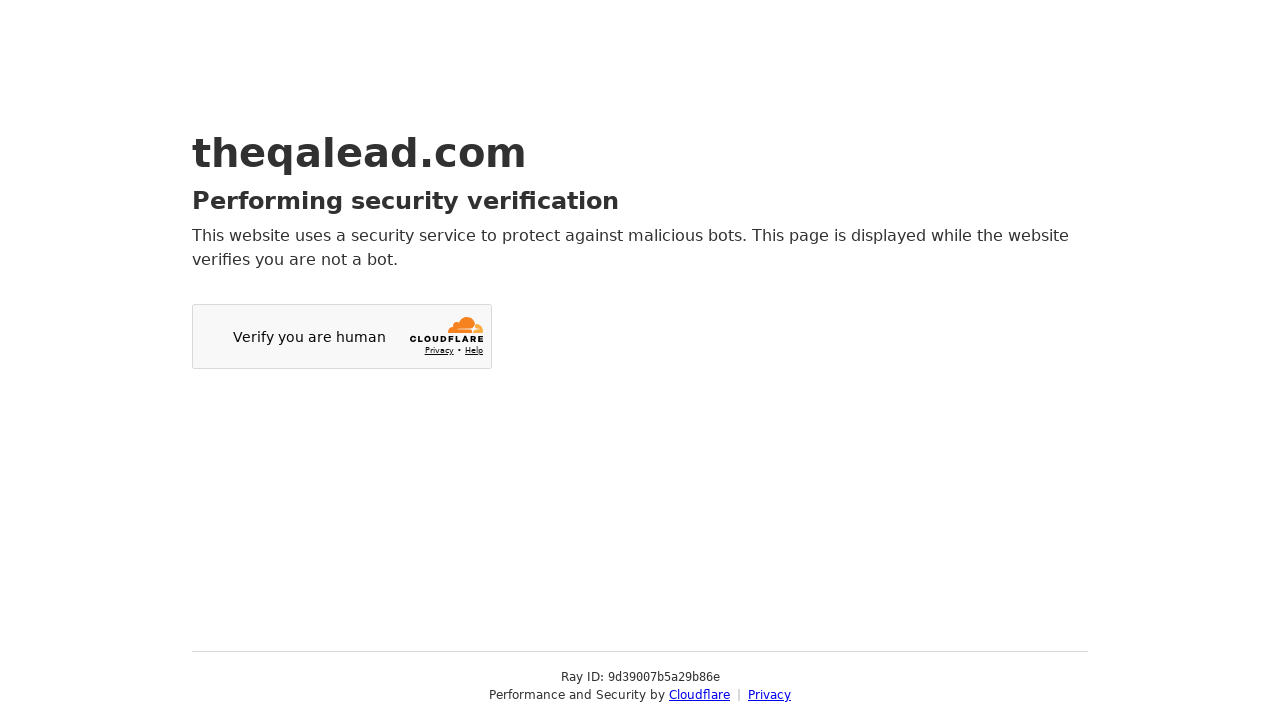

Captured screenshot of the blog page using base64
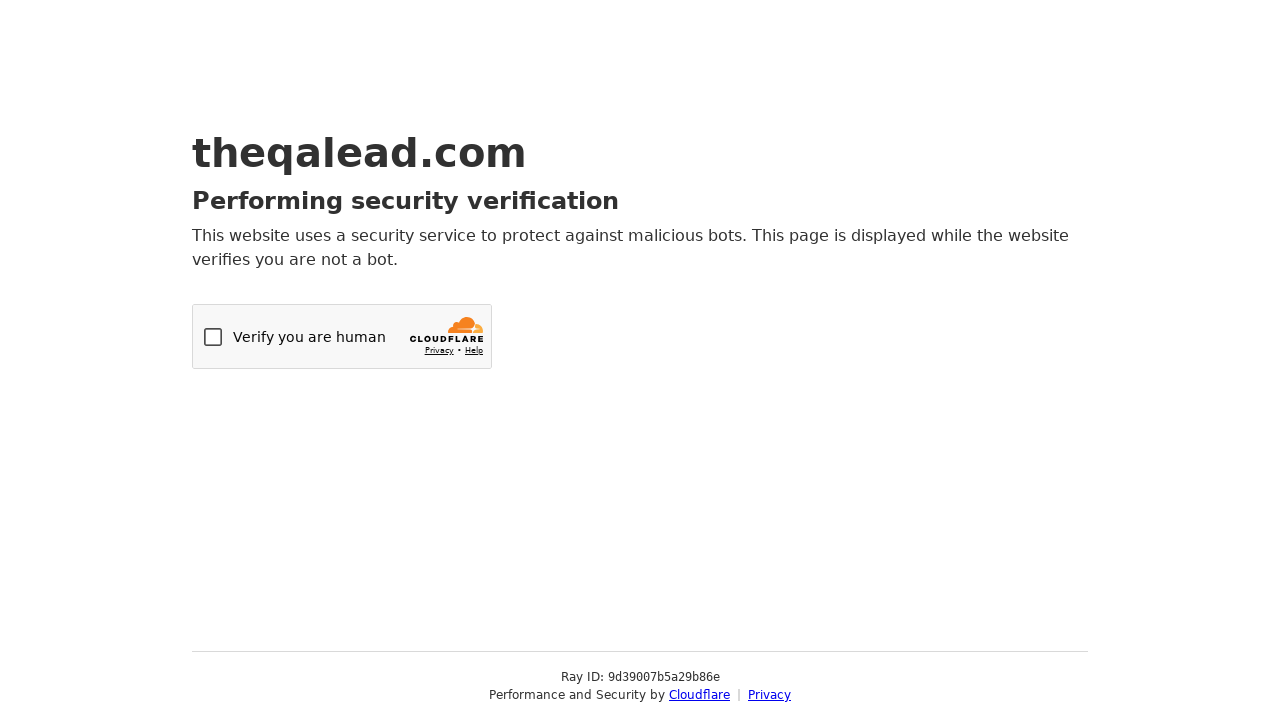

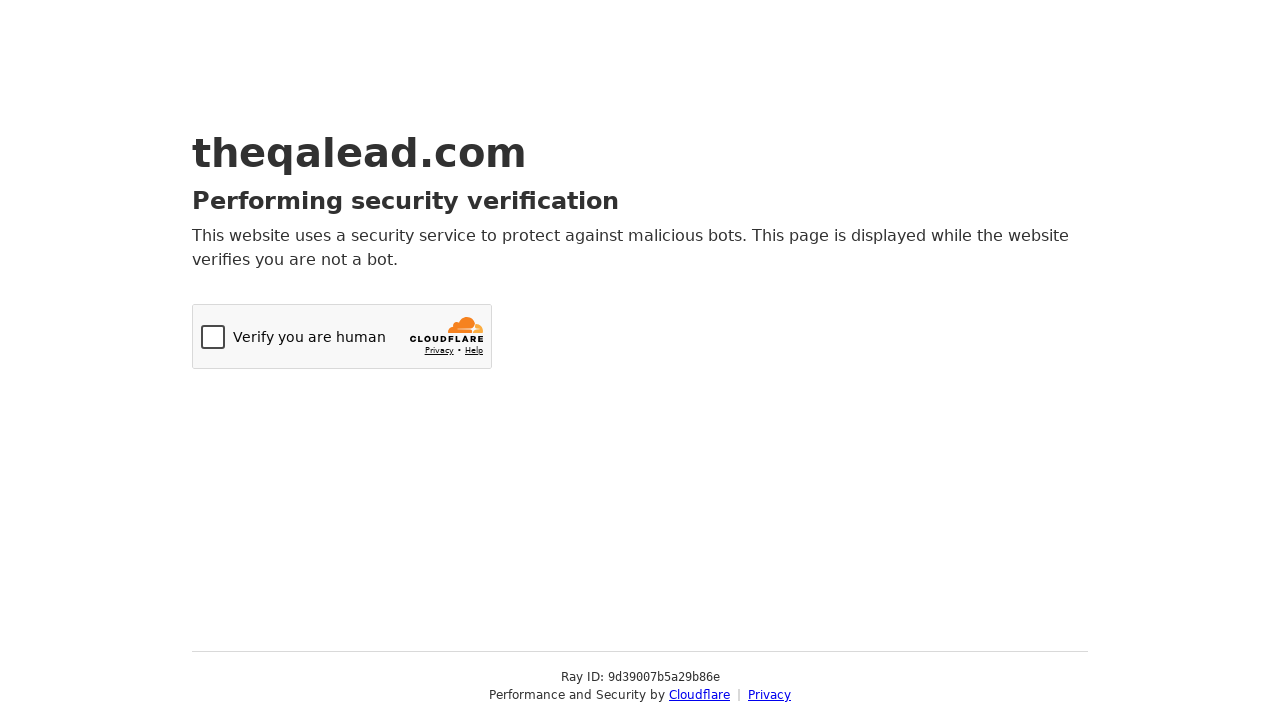